Tests waiting for an input field to become disabled after clicking the Disable button on a dynamic controls page.

Starting URL: https://the-internet.herokuapp.com/dynamic_controls

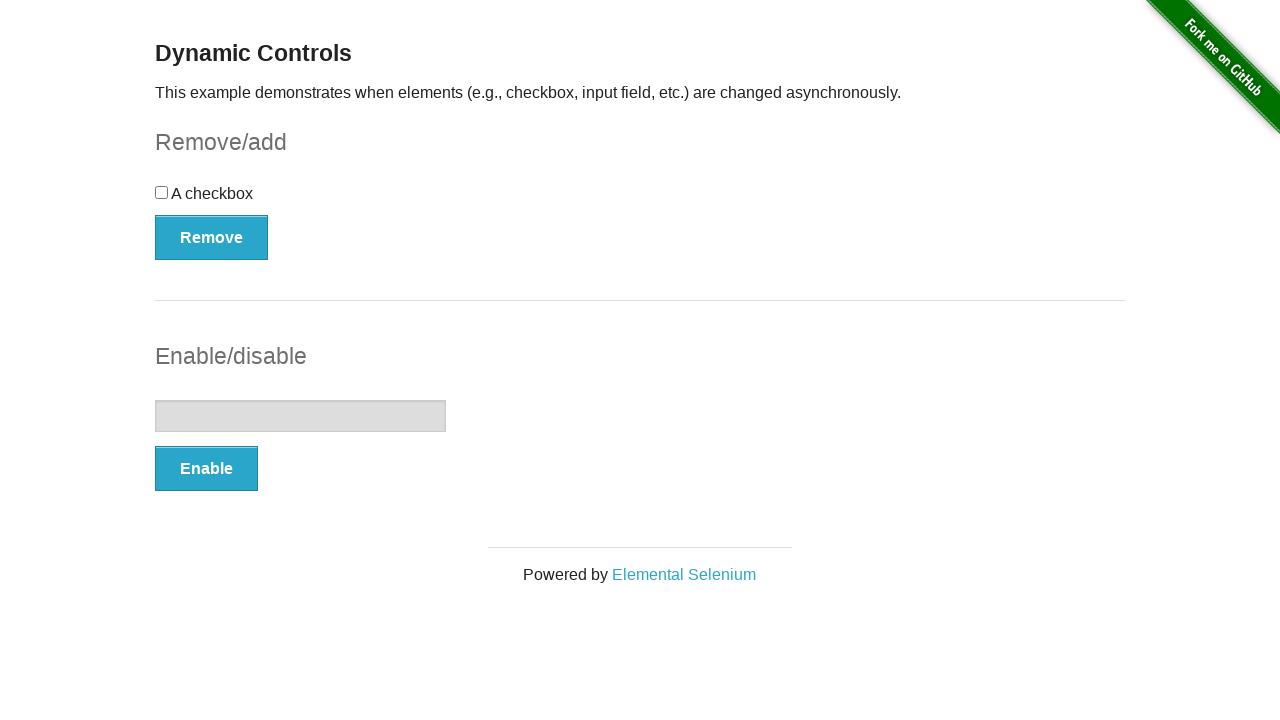

Navigated to dynamic controls page
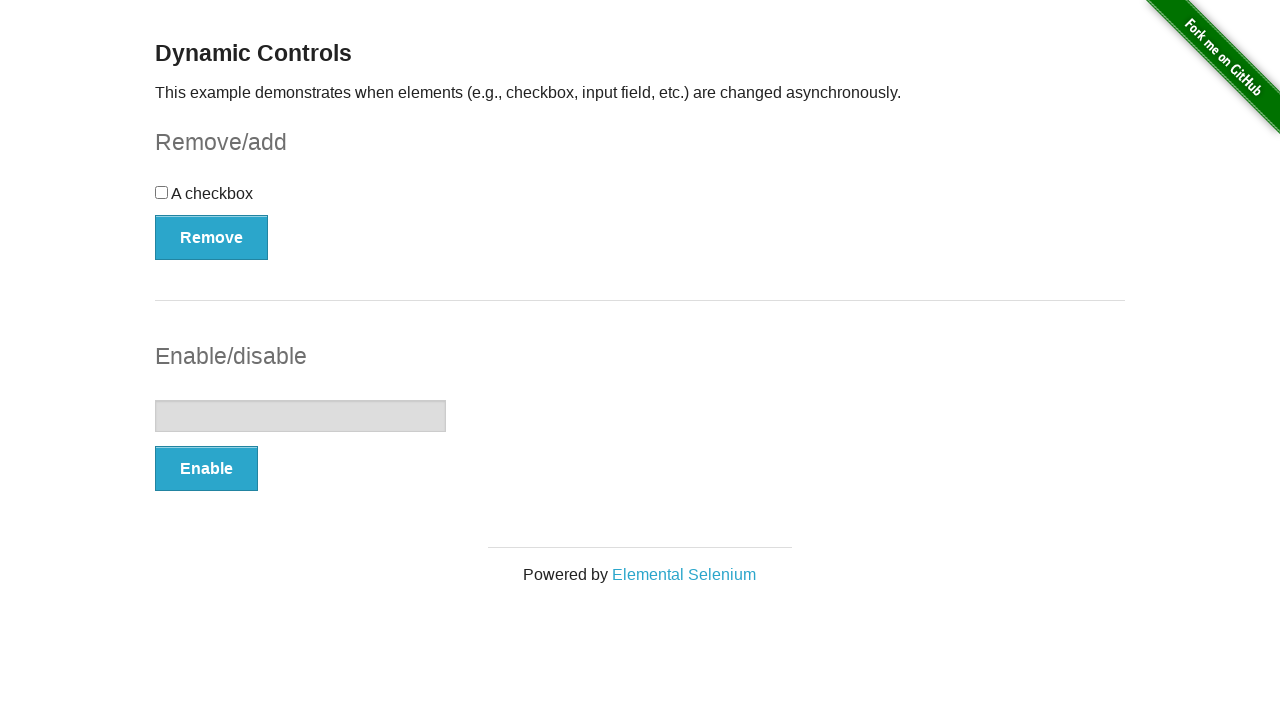

Enable button is visible
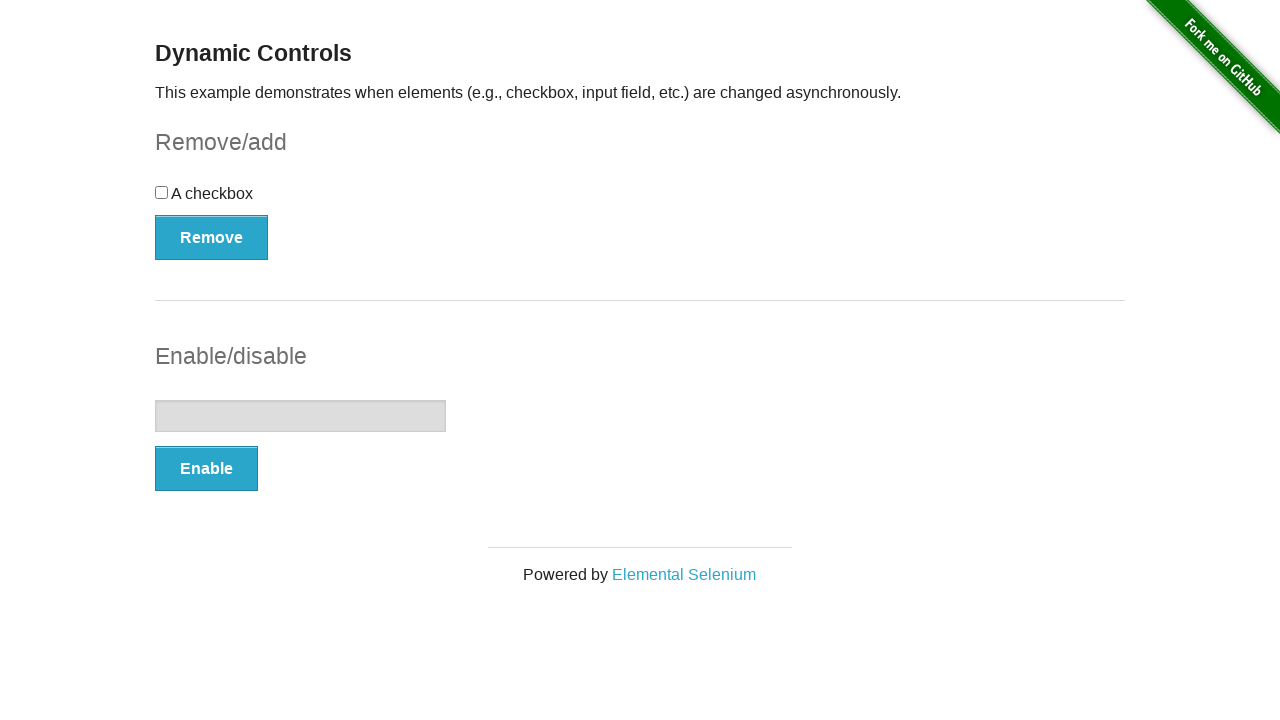

Clicked Enable button at (206, 469) on button:has-text('Enable')
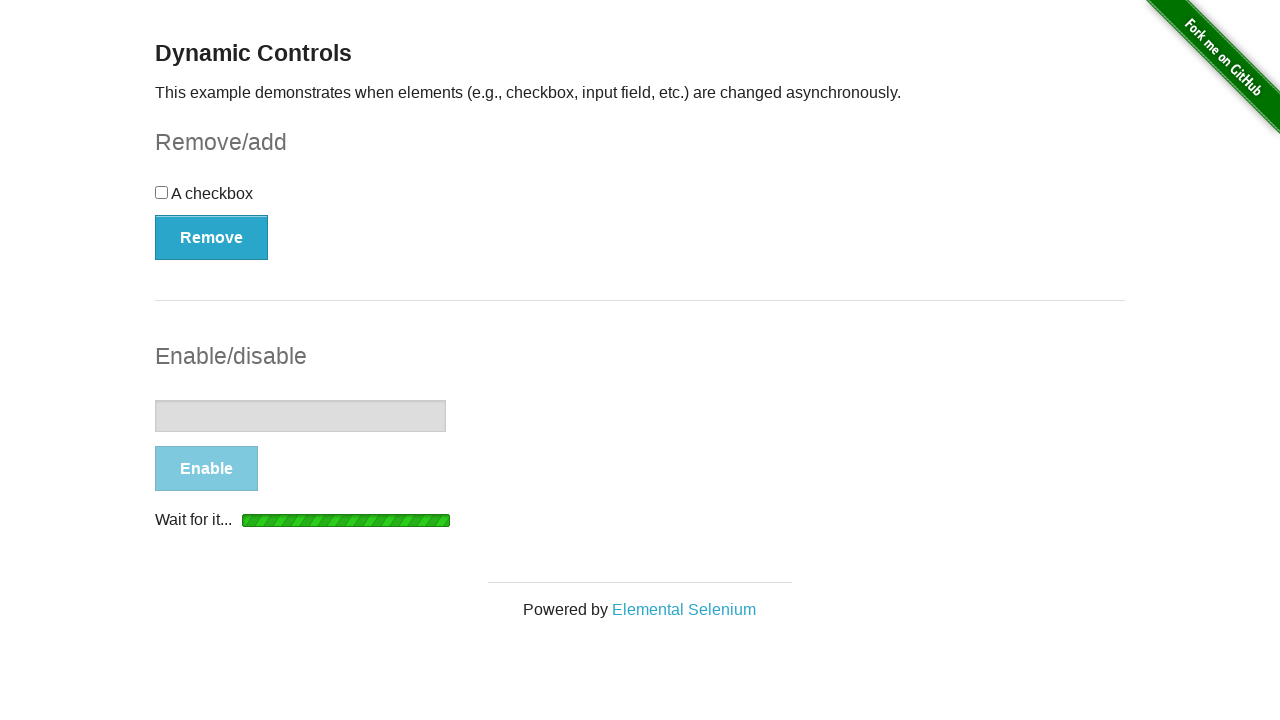

Input field is now enabled
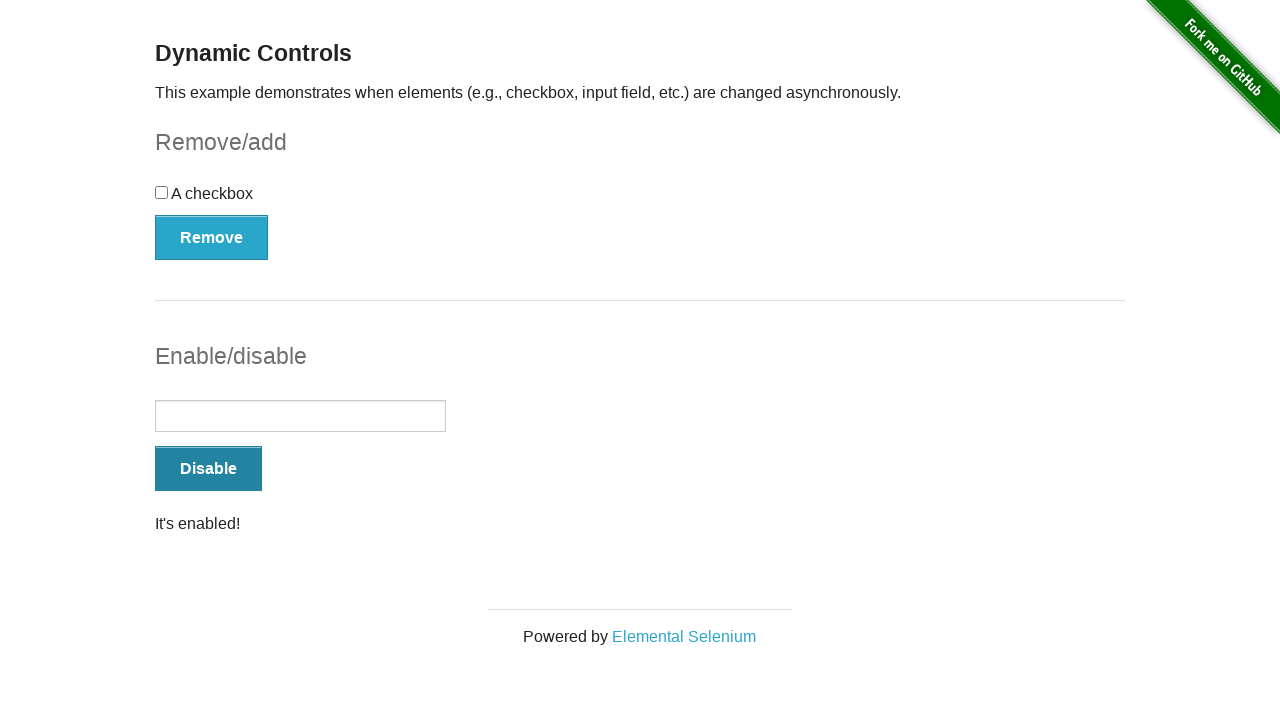

Clicked Disable button at (208, 469) on button:has-text('Disable')
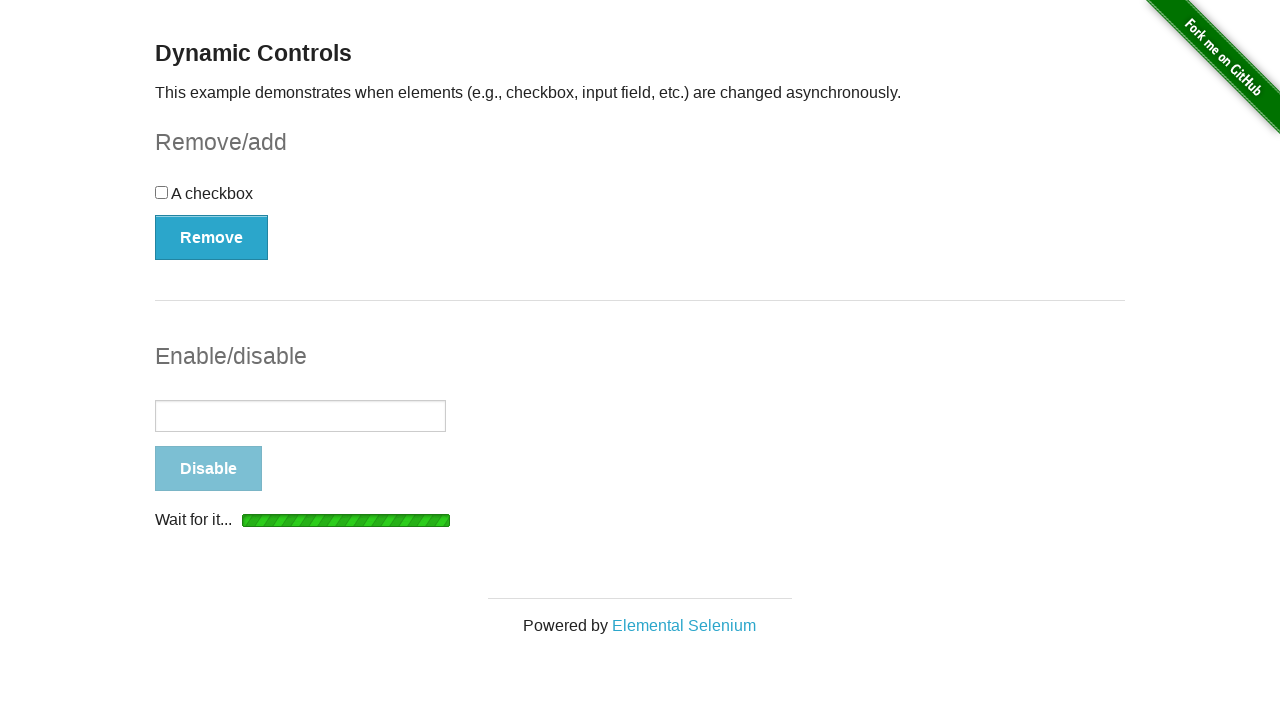

Input field is now disabled
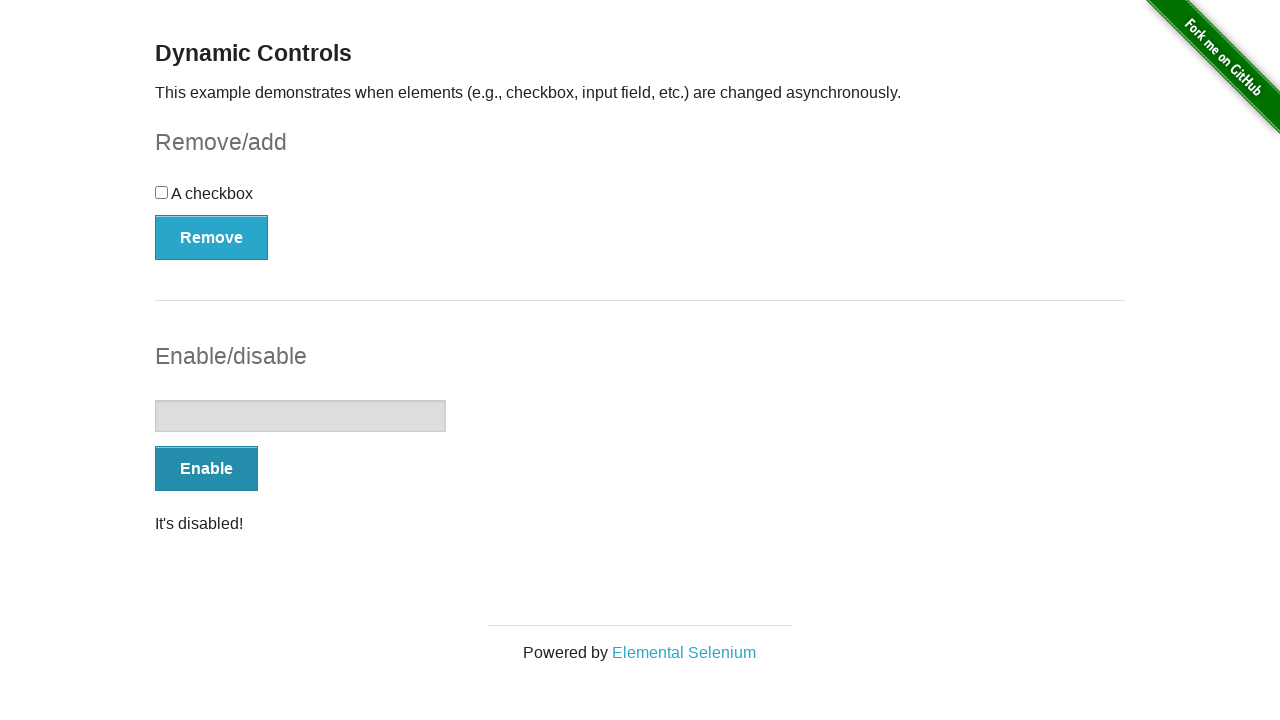

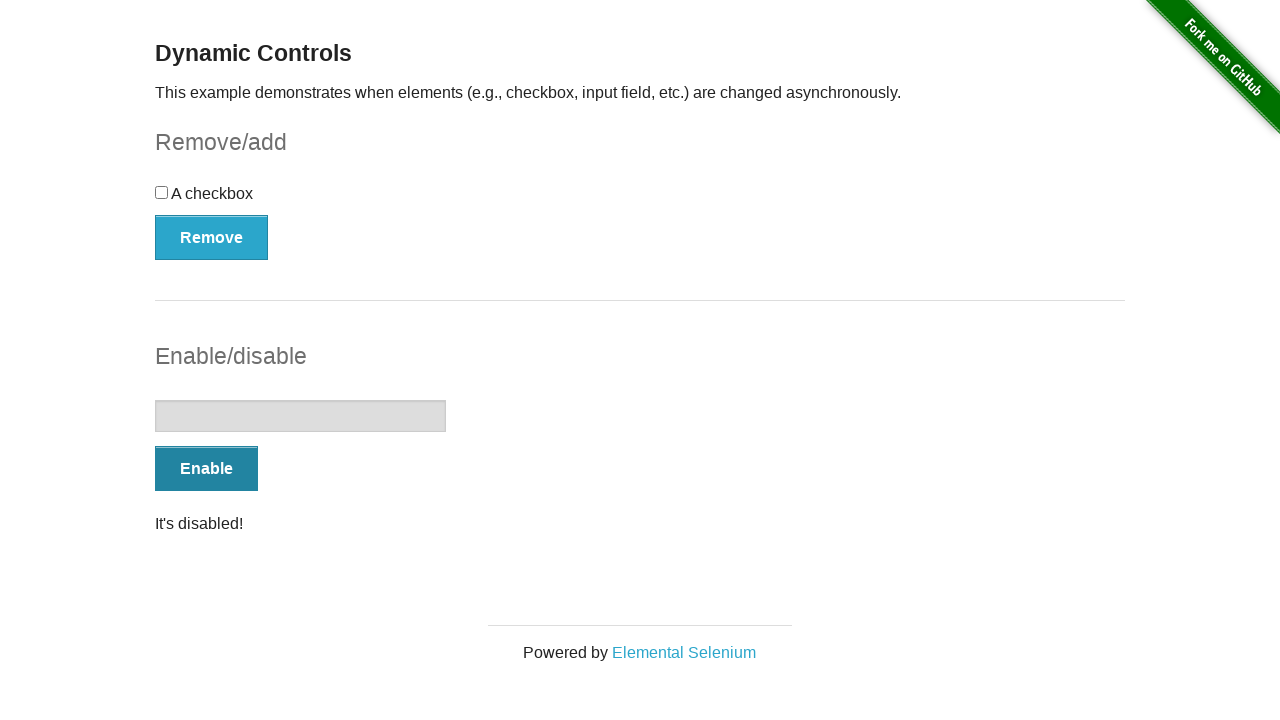